Tests mouse hover and double-click functionality by scrolling to and double-clicking on the Tabs link

Starting URL: https://www.globalsqa.com/demo-site/

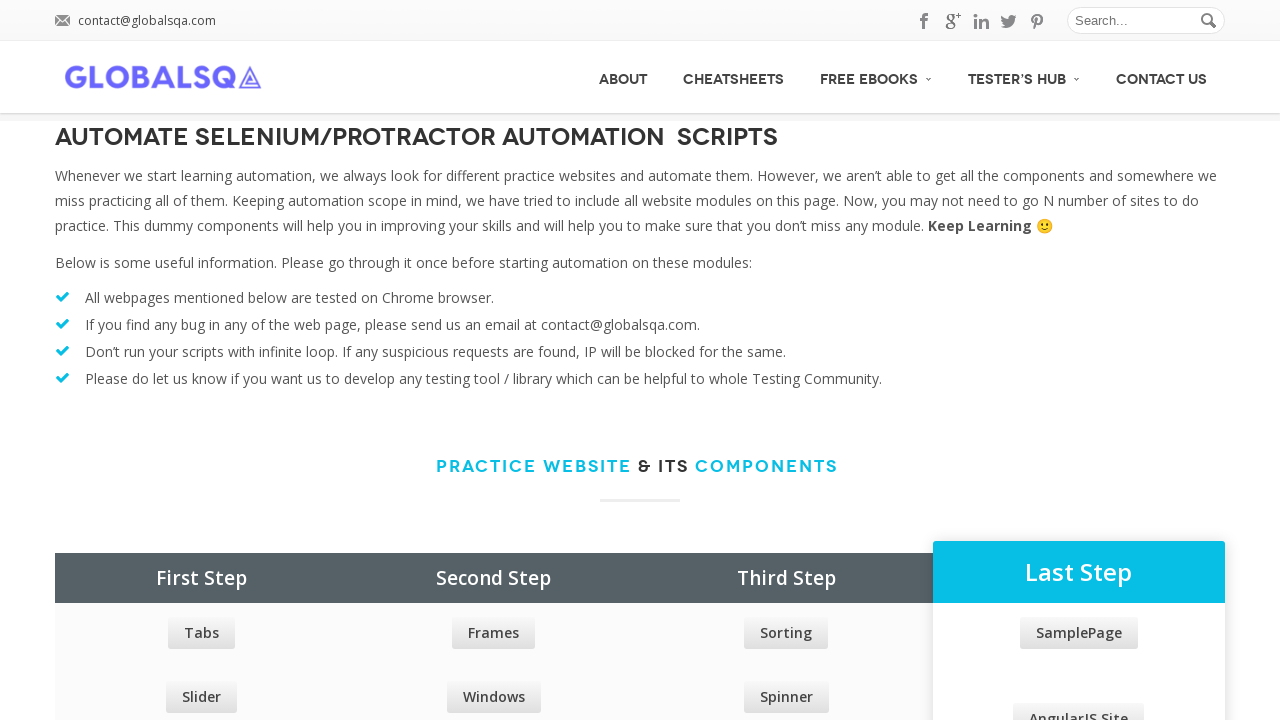

Waited 2 seconds for page to load
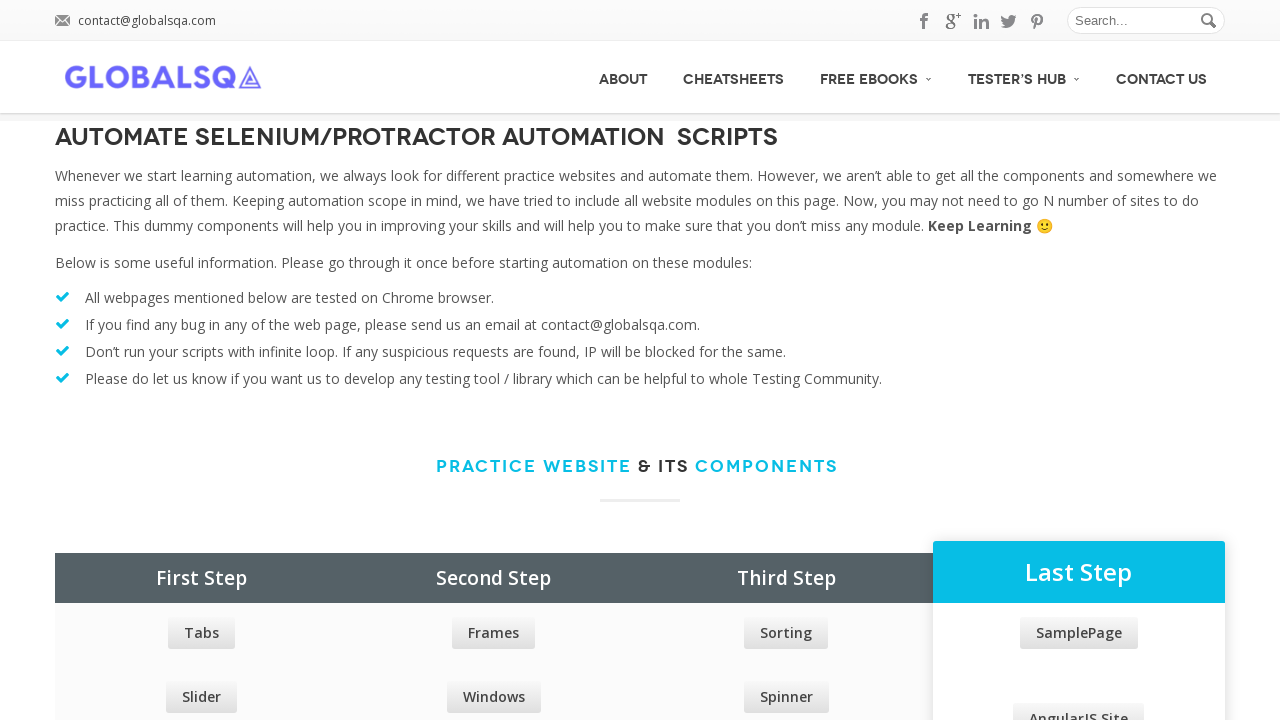

Scrolled down the page by 200 pixels
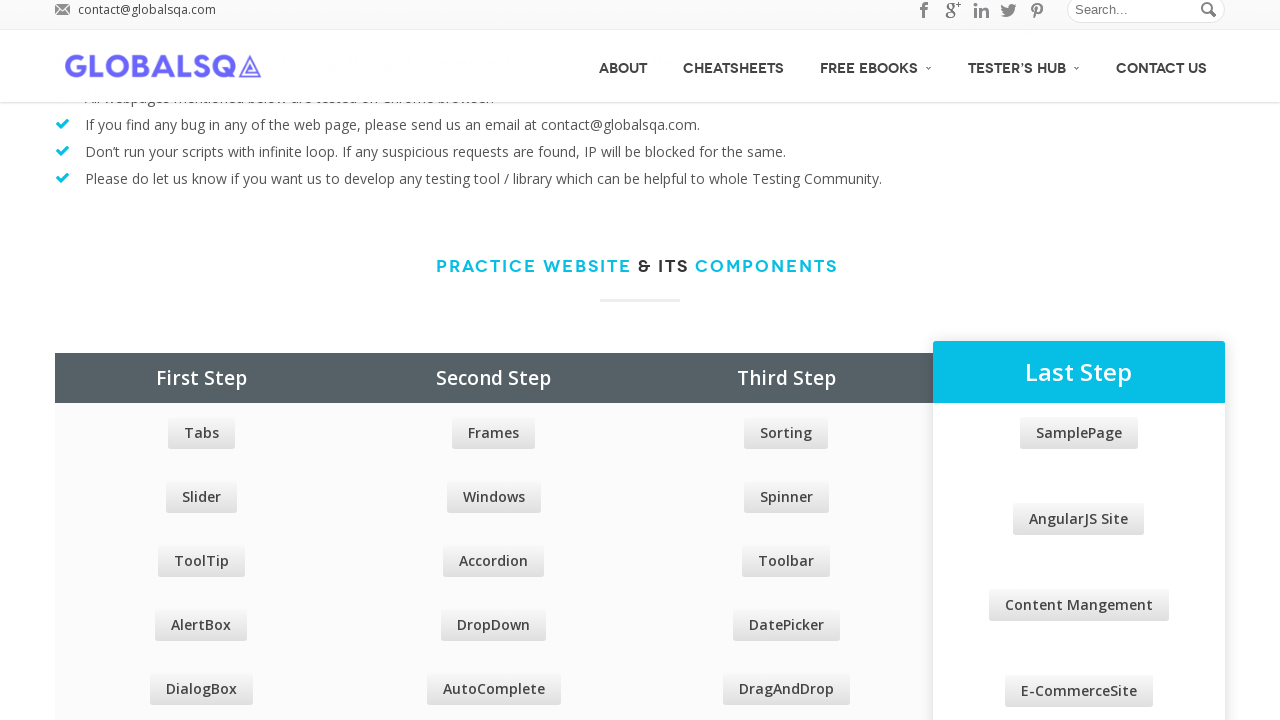

Waited 2 seconds after scrolling
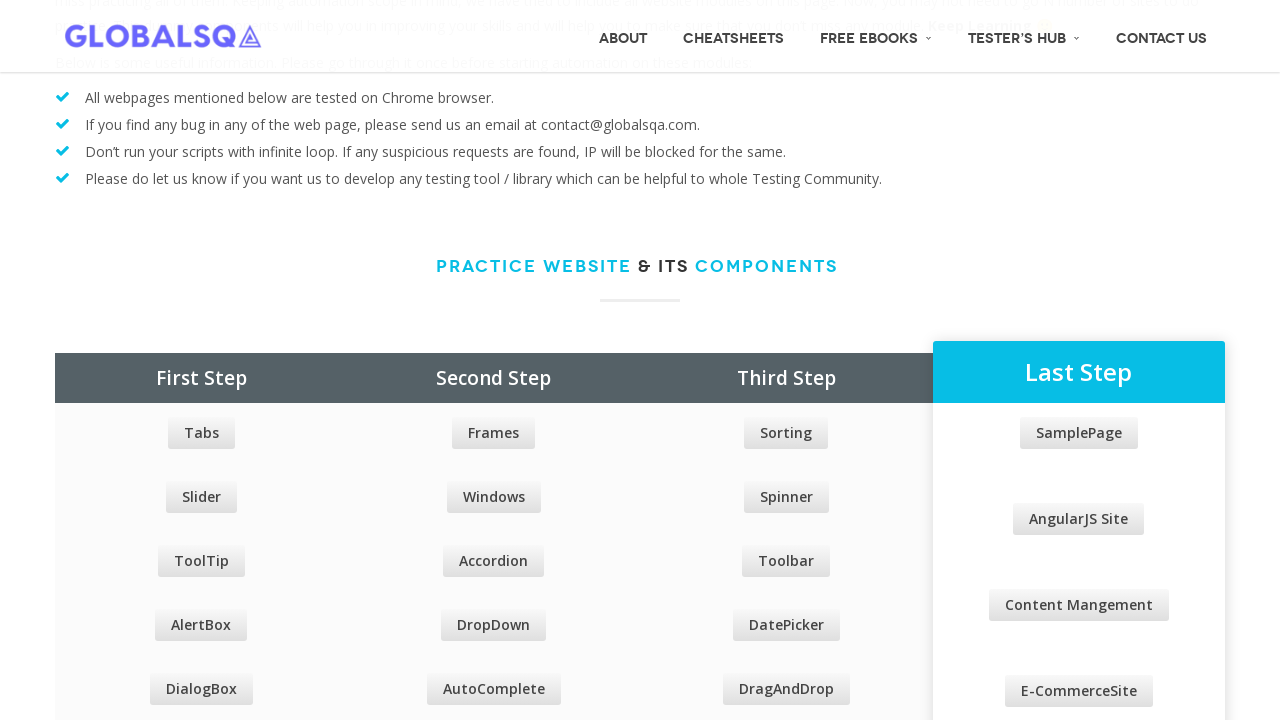

Located the Tabs link element
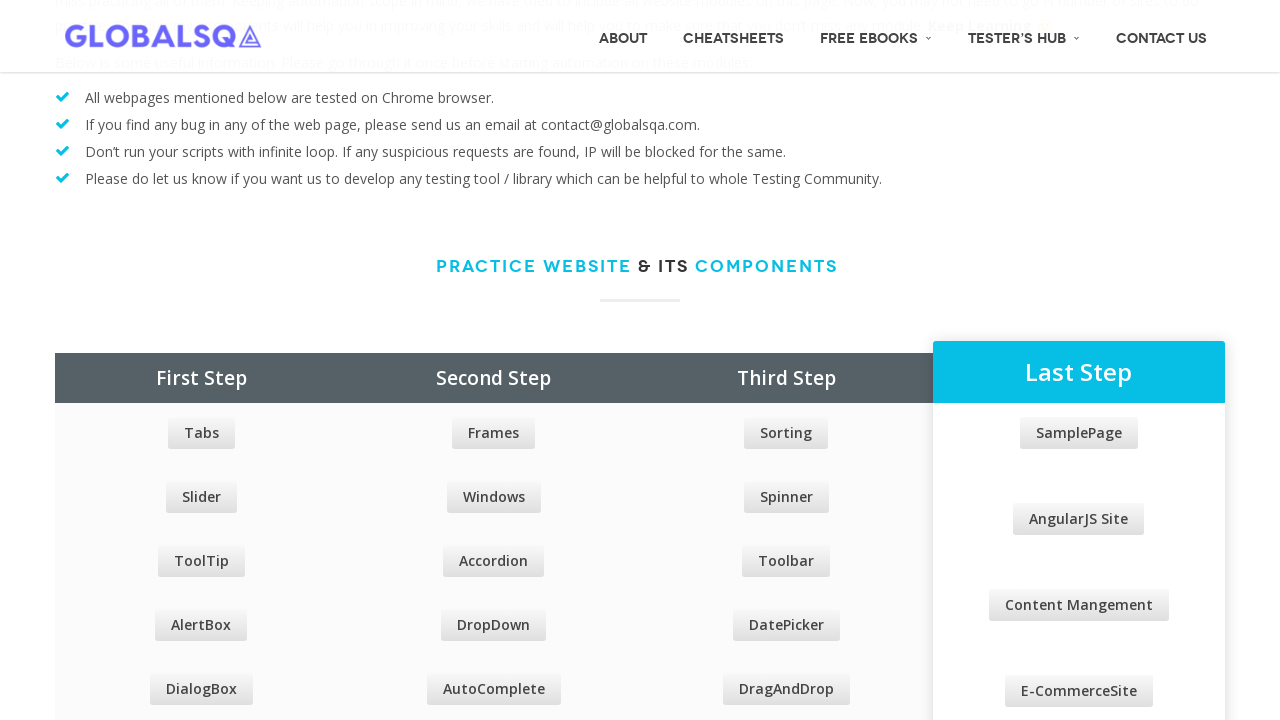

Hovered over the Tabs link at (201, 433) on xpath=//a[normalize-space()='Tabs']
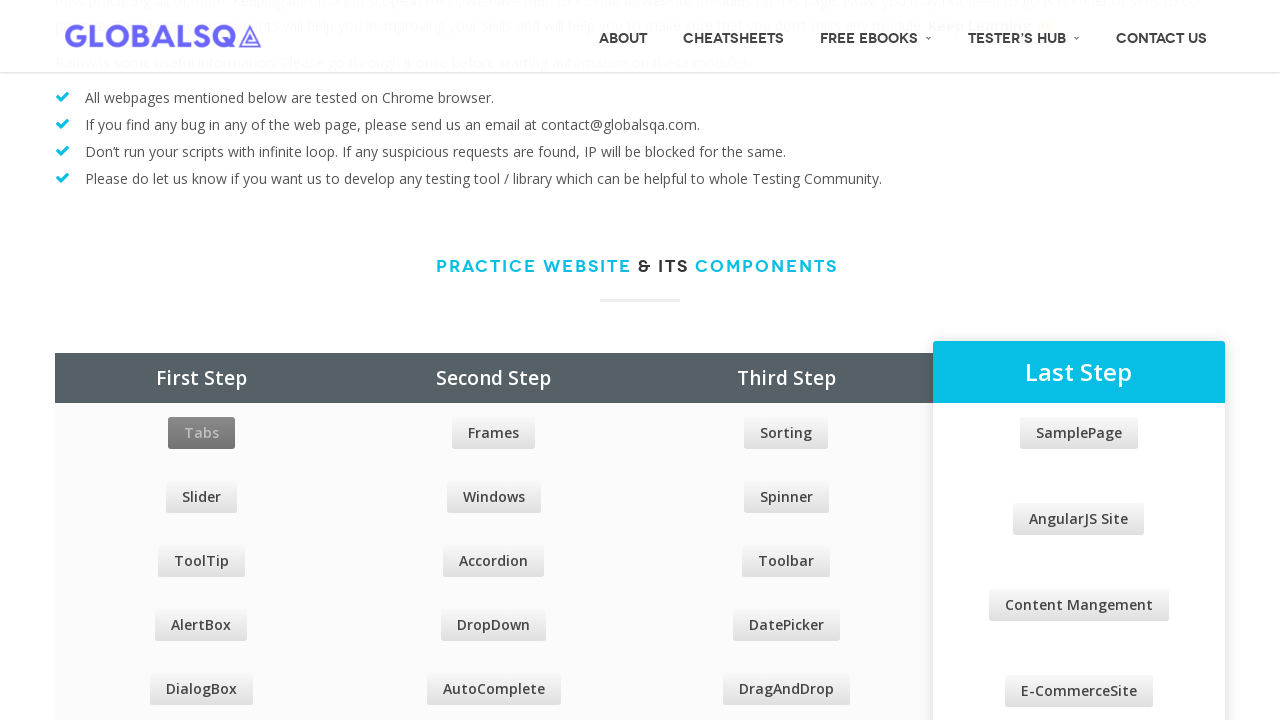

Double-clicked on the Tabs link at (201, 433) on xpath=//a[normalize-space()='Tabs']
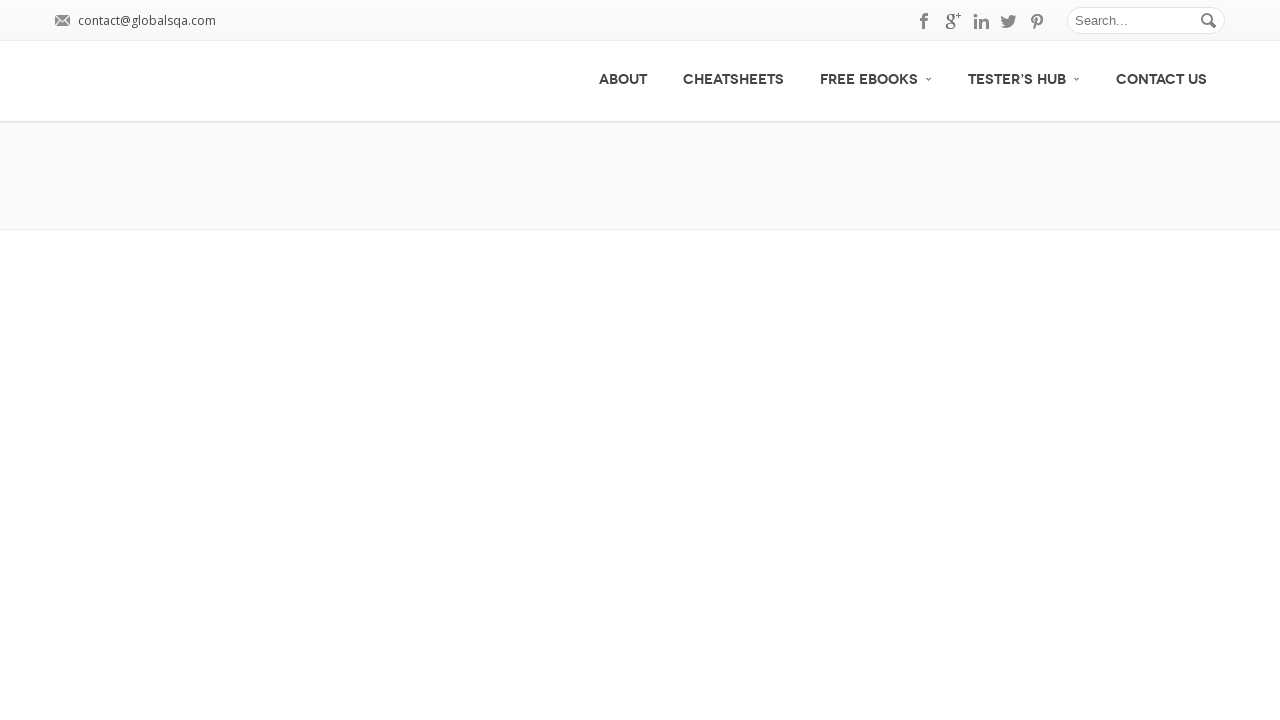

Waited 2 seconds after double-click
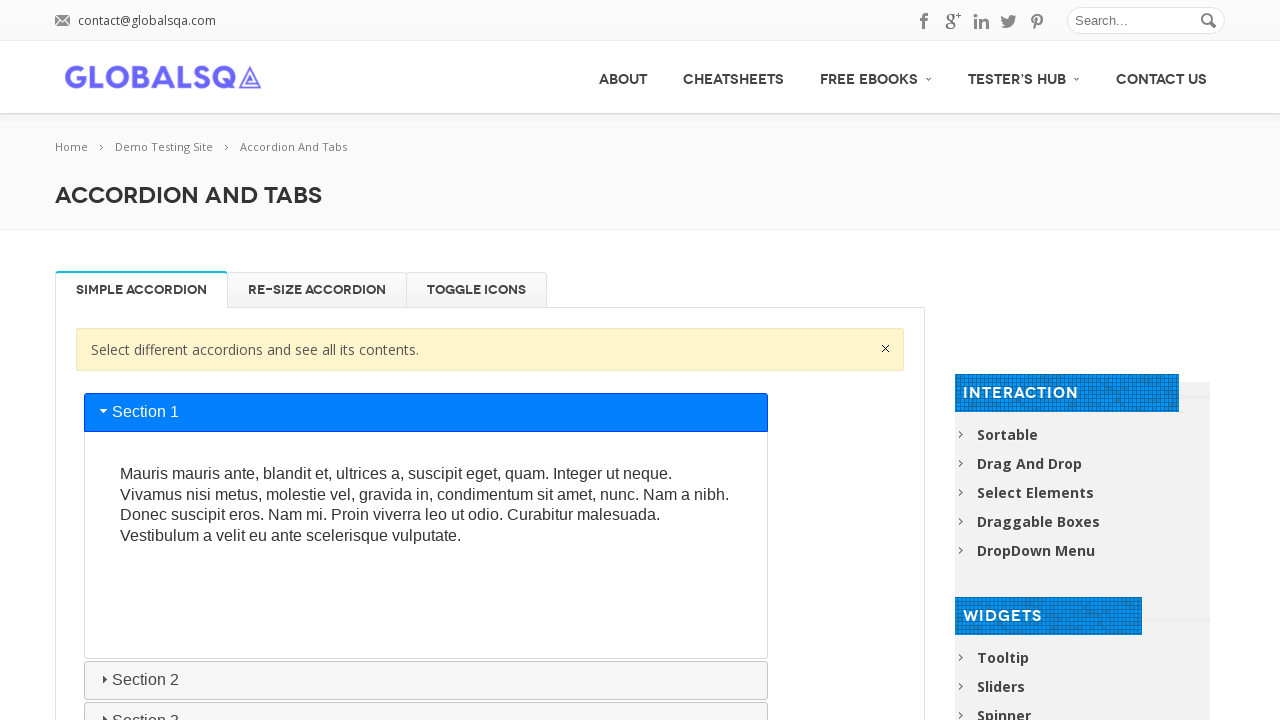

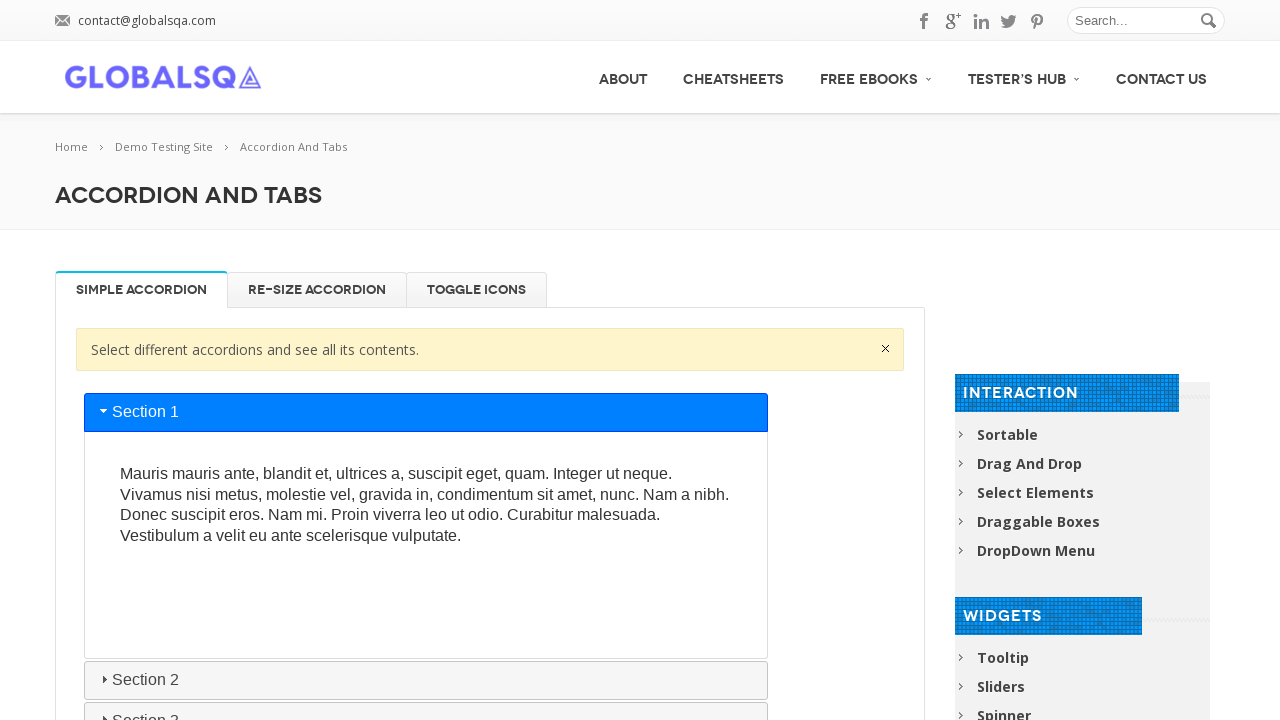